Tests dropdown selection functionality by selecting options using different methods (by index, value, and visible text)

Starting URL: https://omayo.blogspot.com/

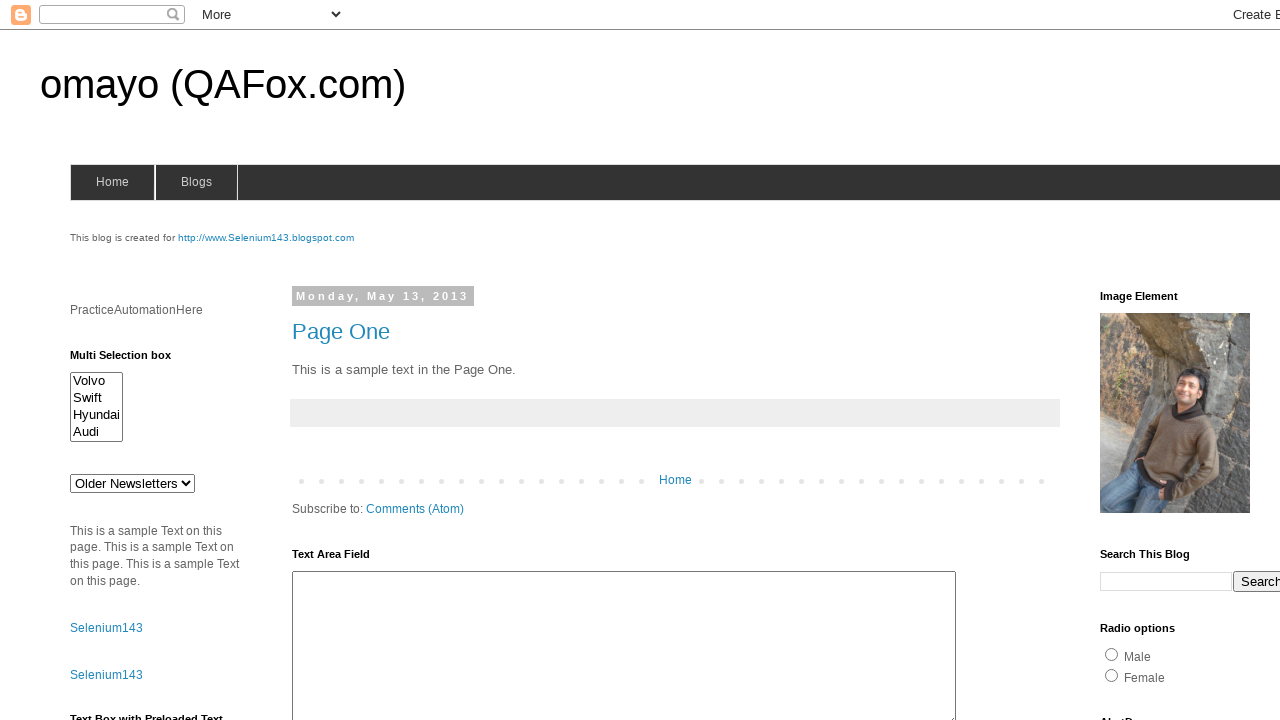

Located dropdown element with id 'drop1'
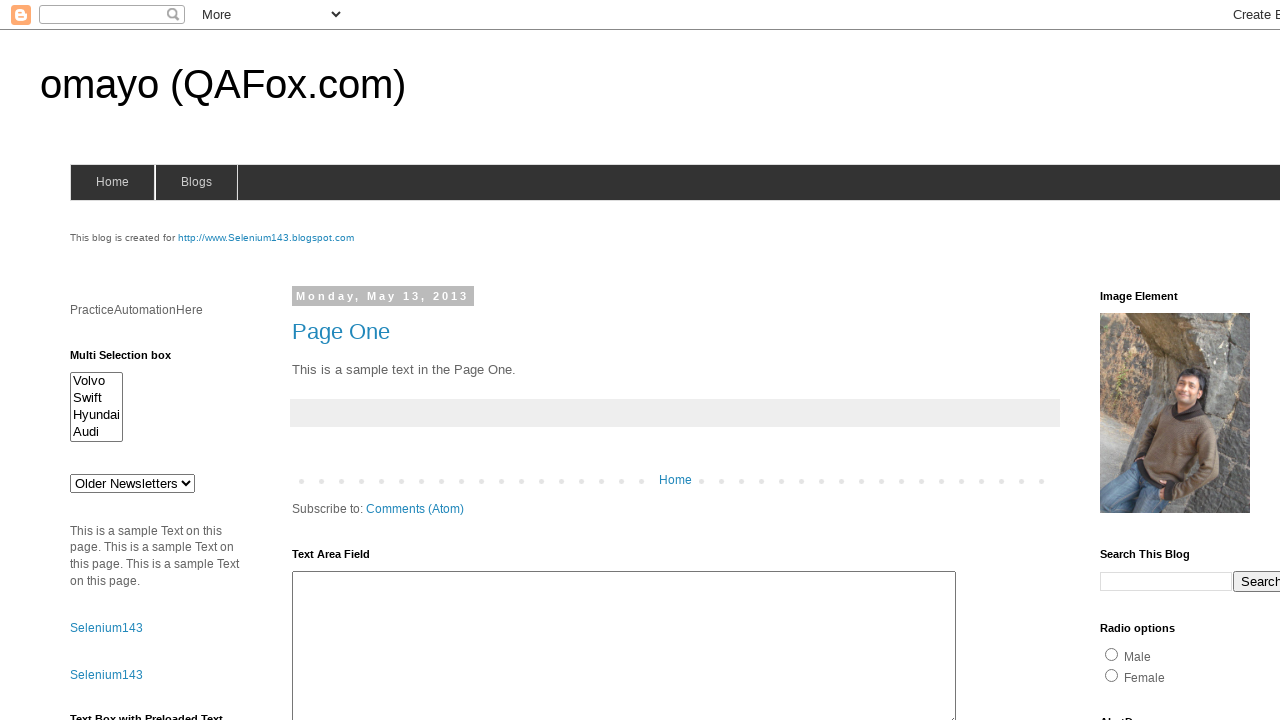

Evaluated dropdown to check if it supports multiple selection
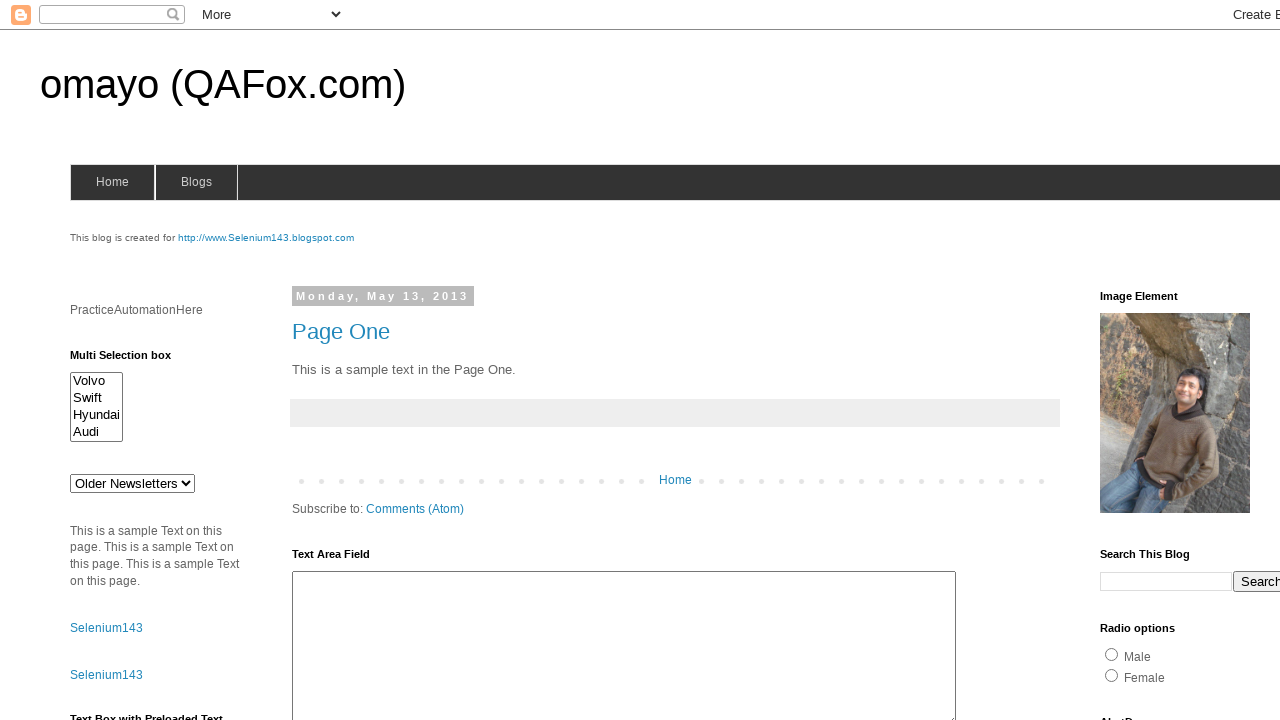

Retrieved all option elements from dropdown
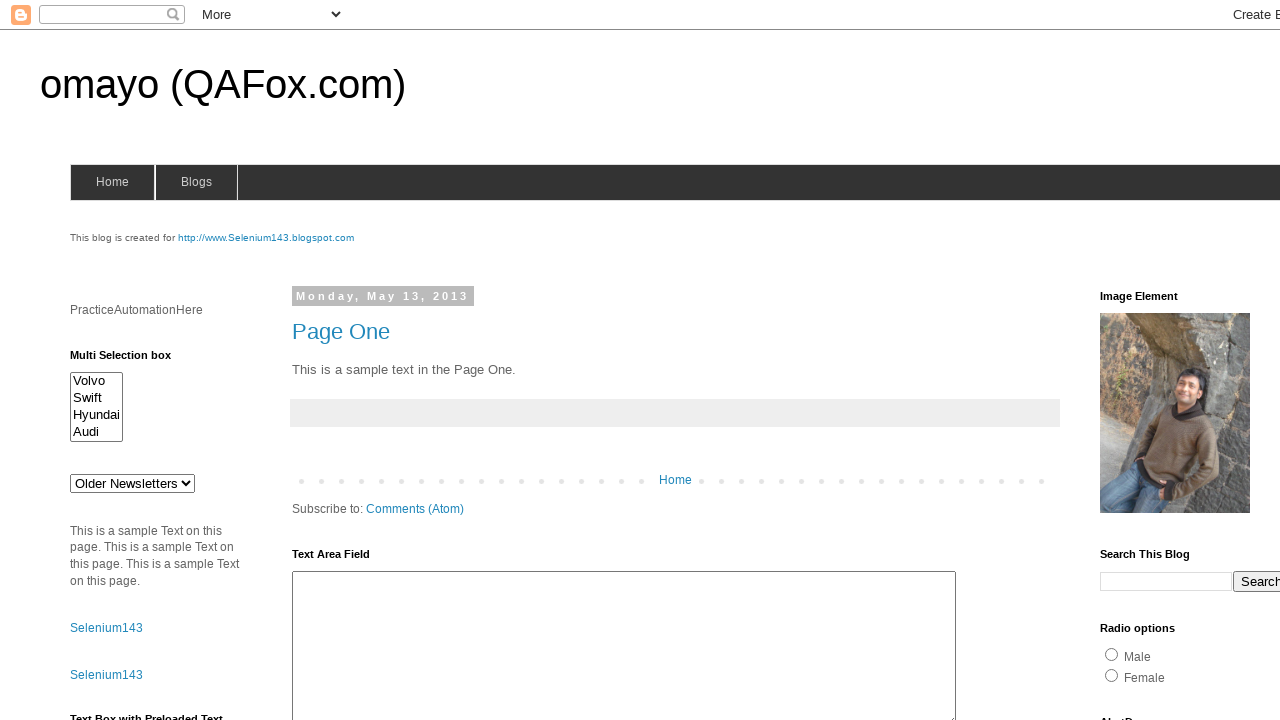

Selected dropdown option by index 1 (second option) on #drop1
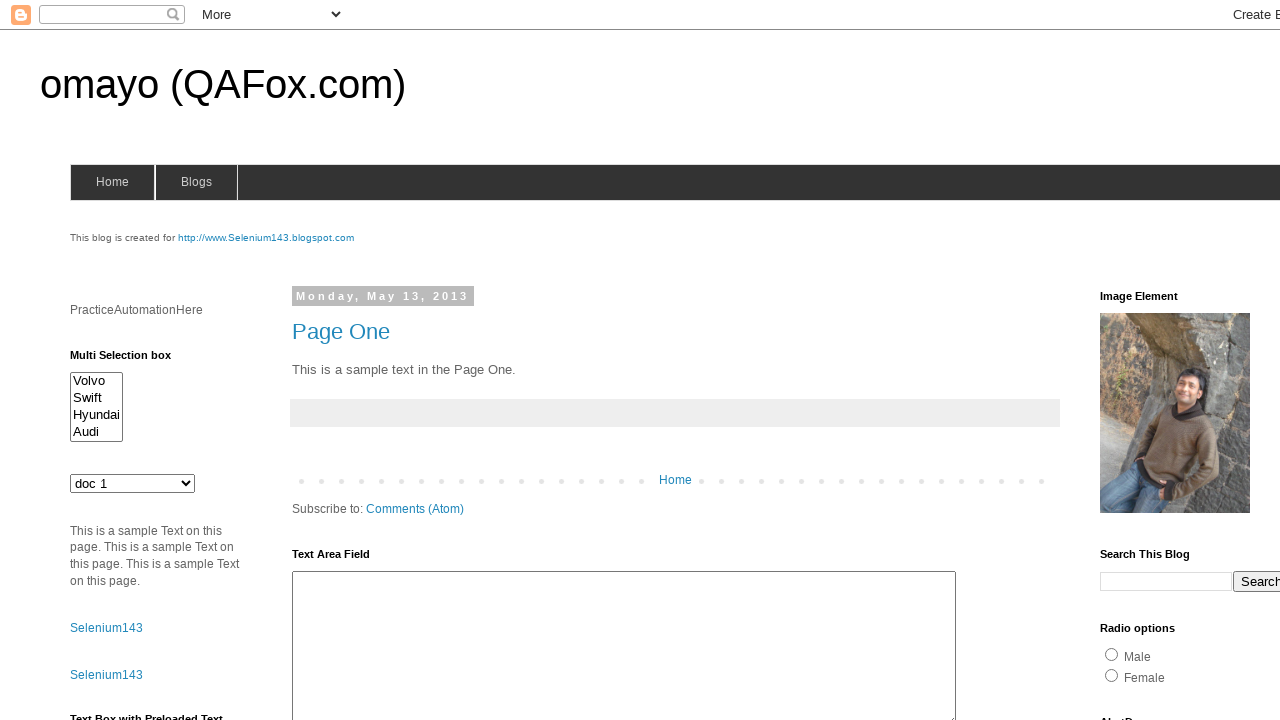

Retrieved text of currently selected option after index selection
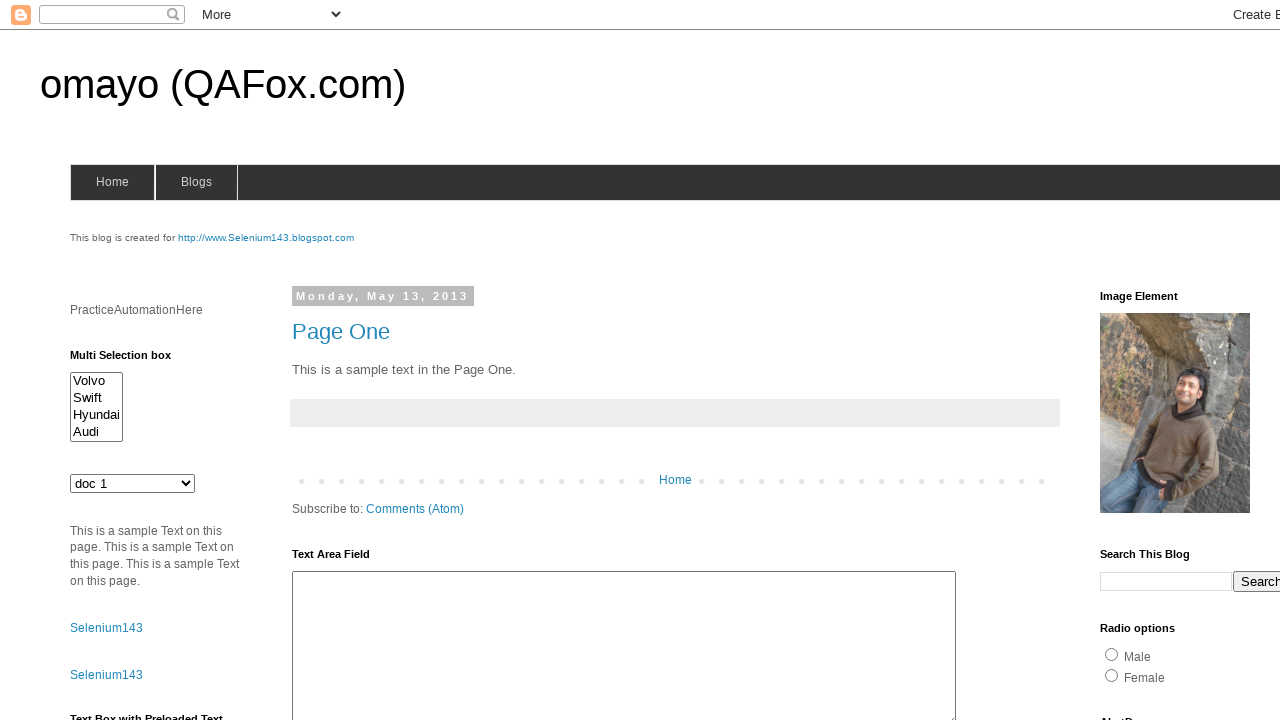

Selected dropdown option by value 'ghi' on #drop1
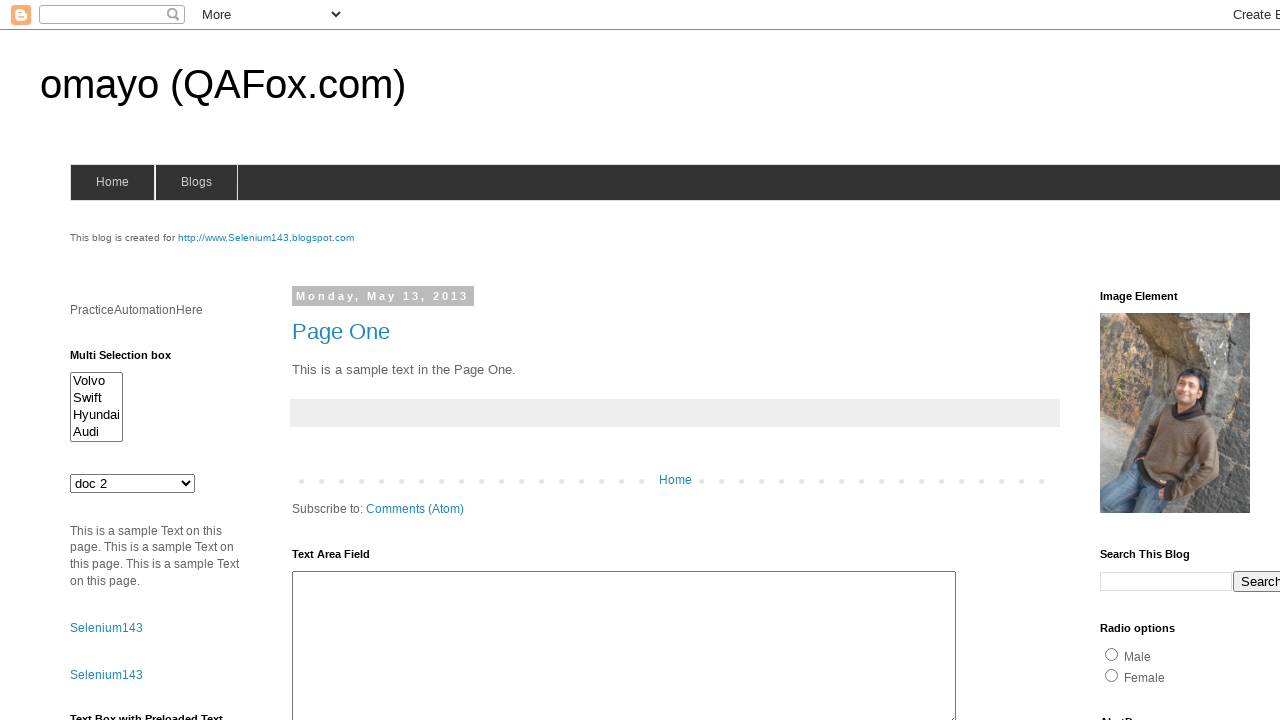

Retrieved text of currently selected option after value selection
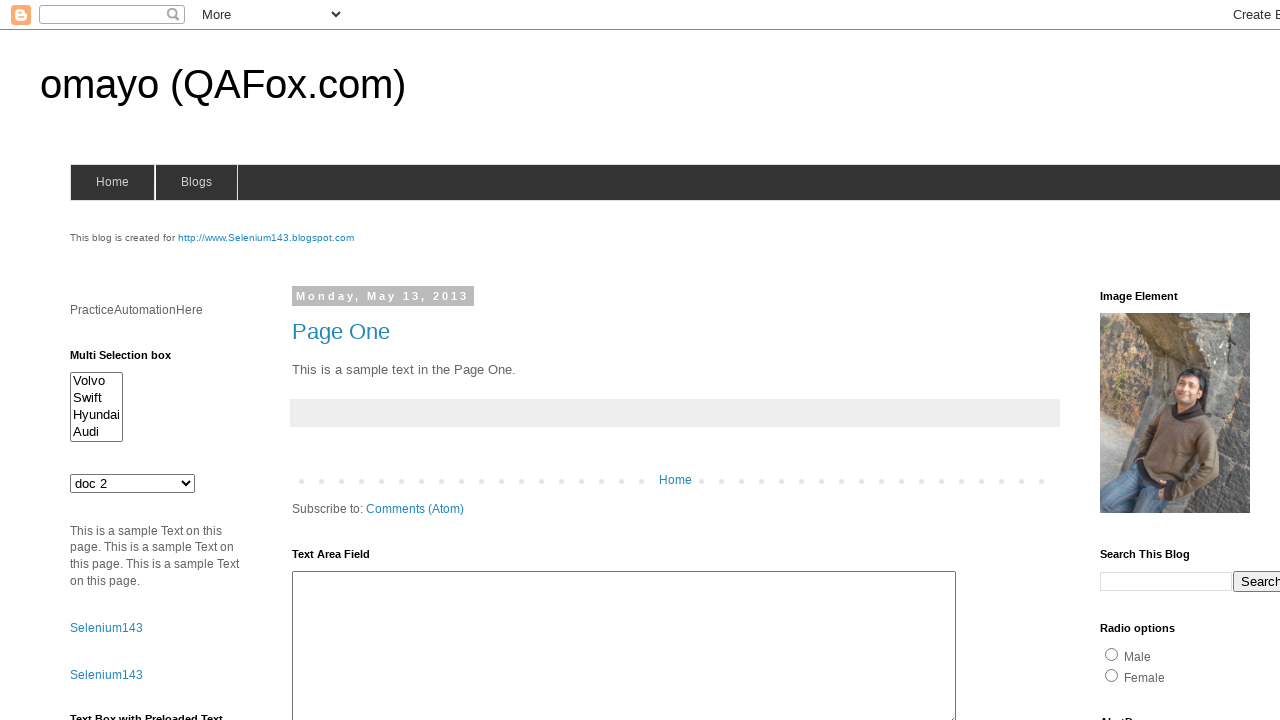

Selected dropdown option by visible text label 'doc 4' on #drop1
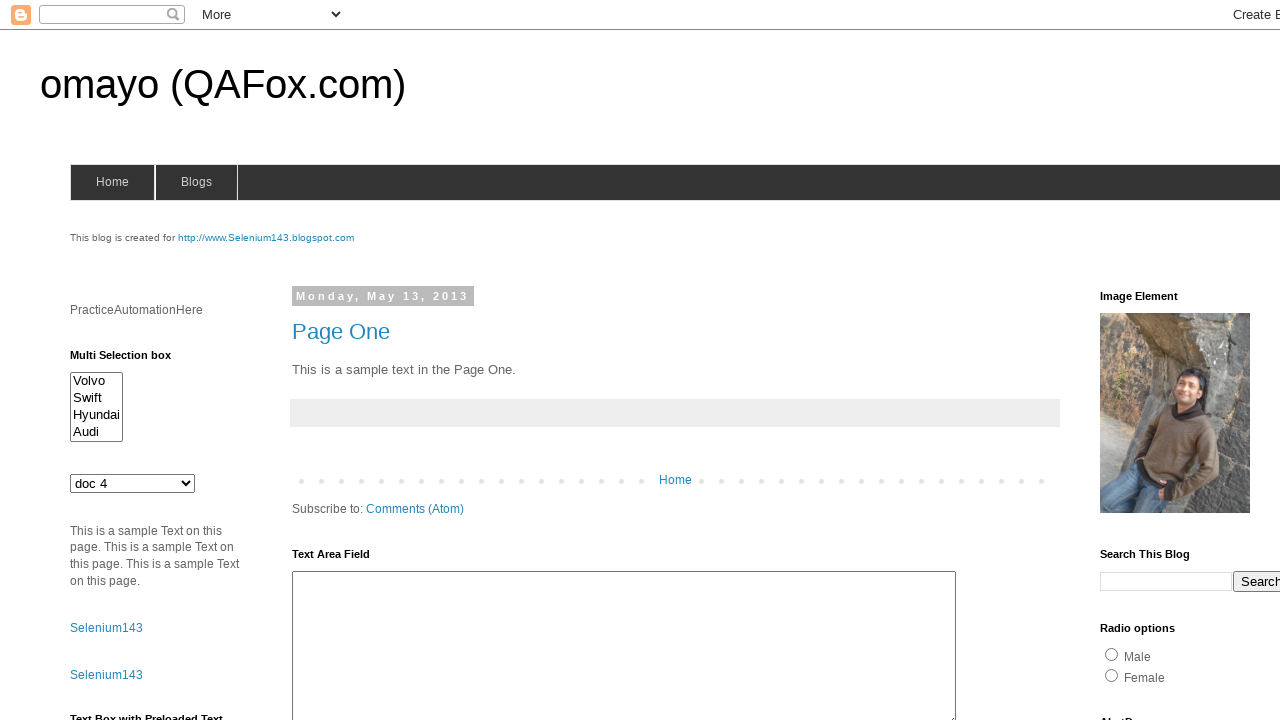

Retrieved text of currently selected option after label selection
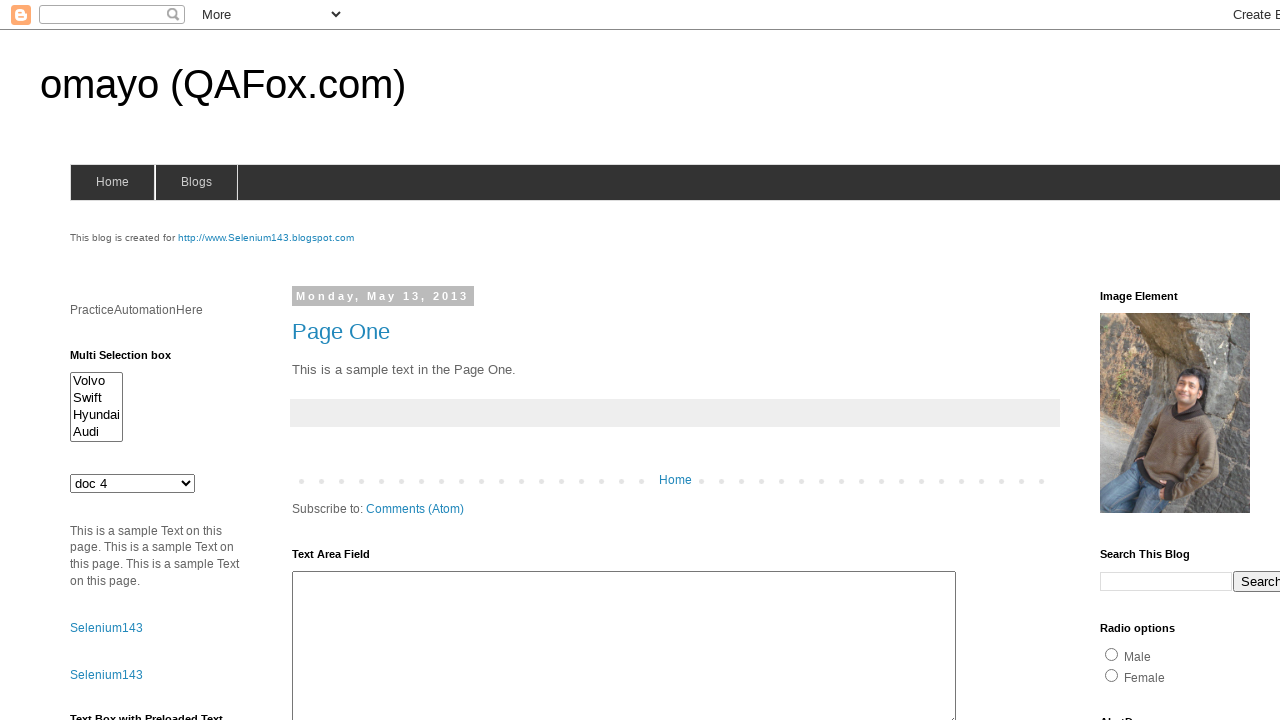

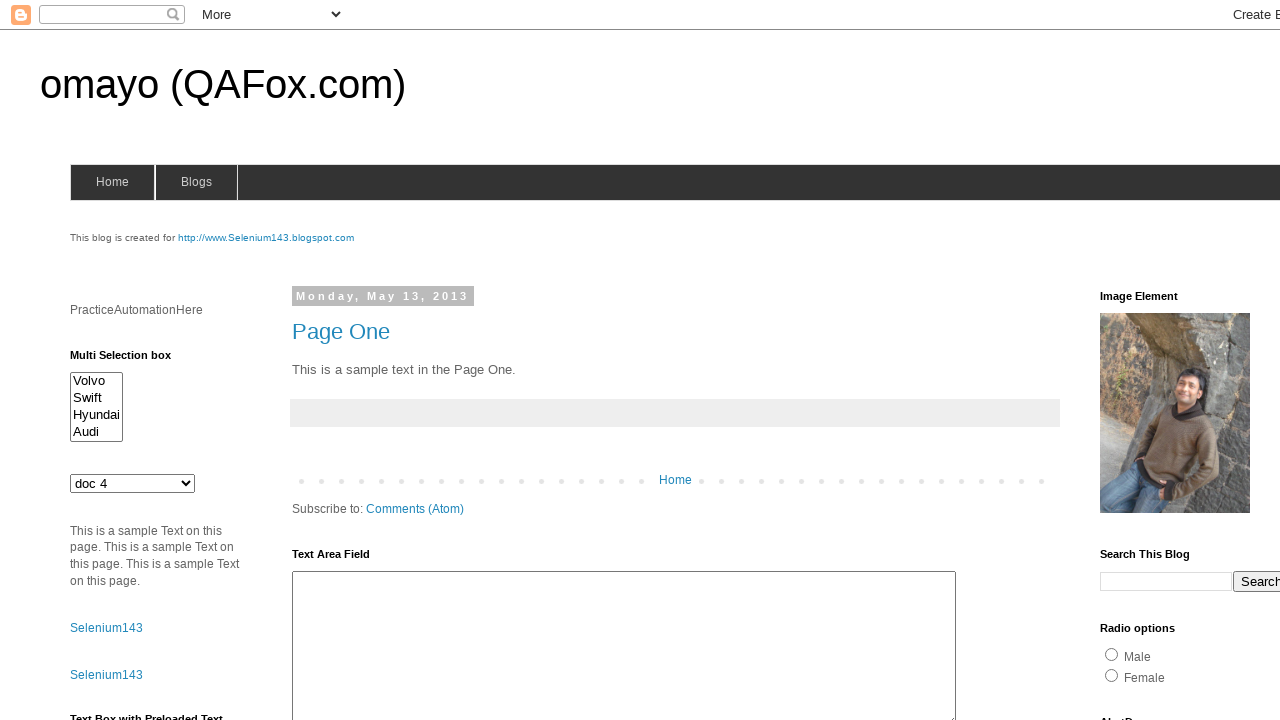